Tests checkbox interaction by verifying initial state, clicking to toggle, and checking various element properties

Starting URL: https://the-internet.herokuapp.com/checkboxes

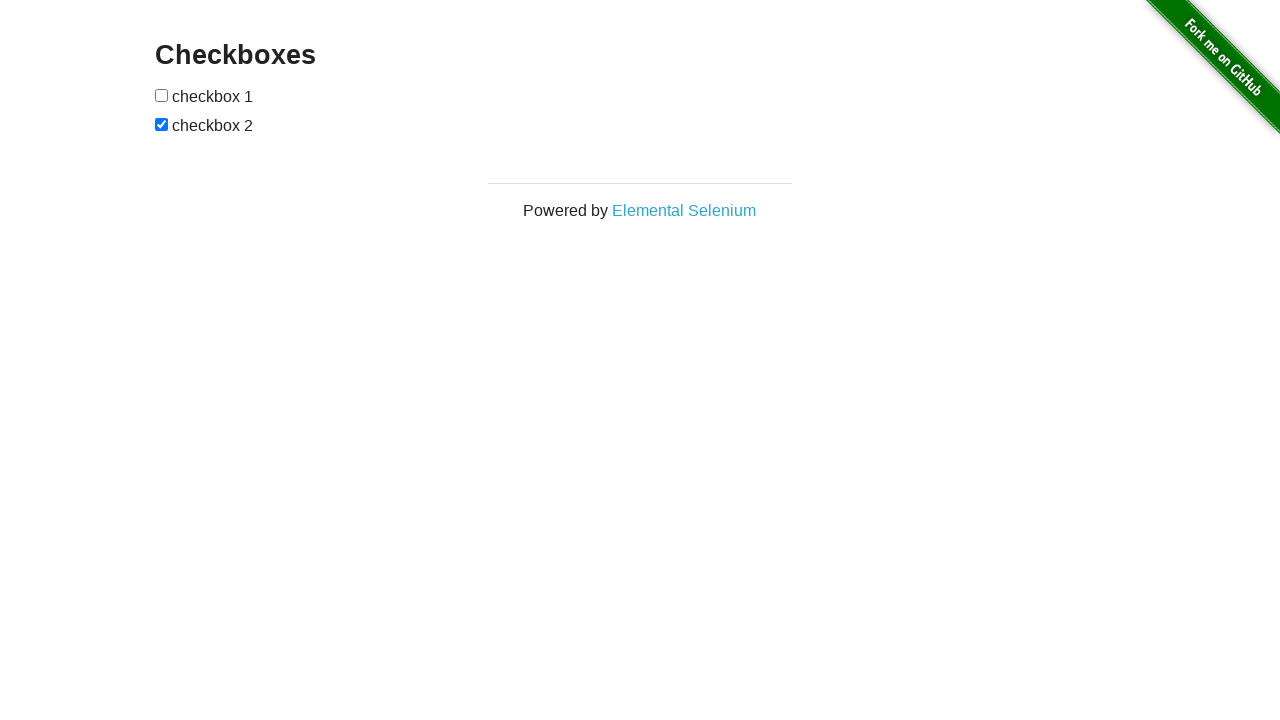

Located the first checkbox element
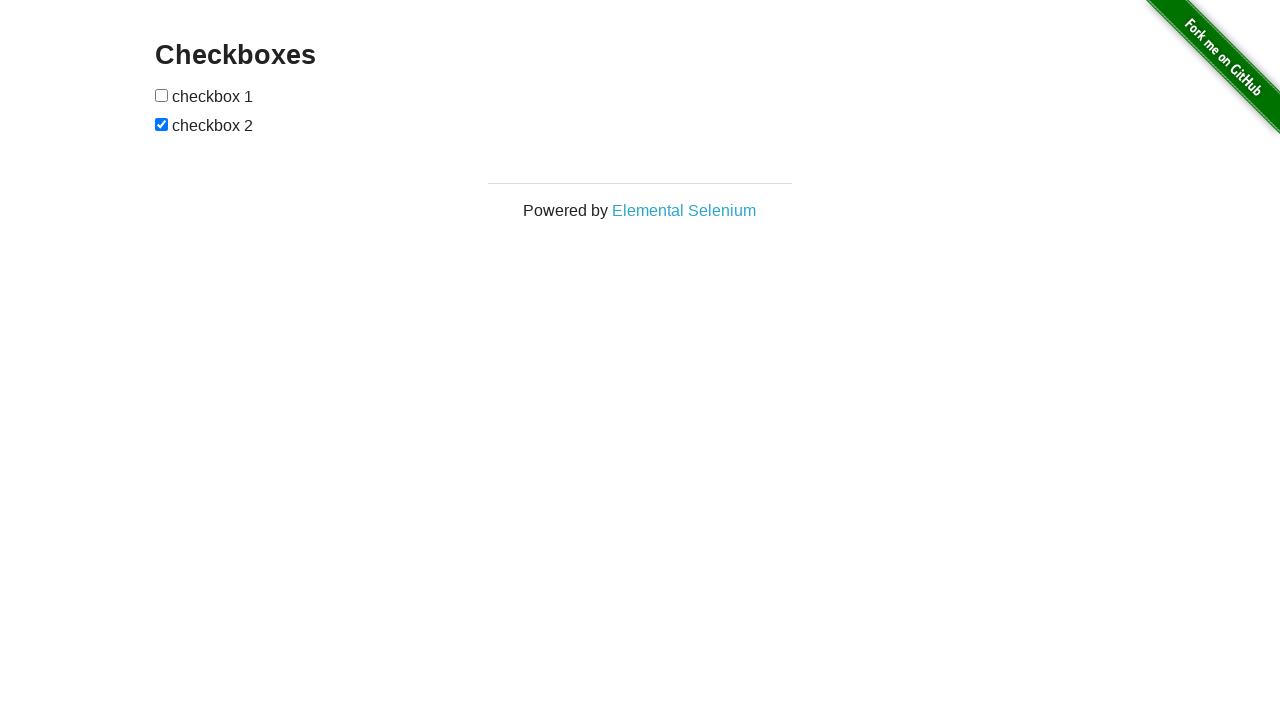

Verified initial checkbox state: False
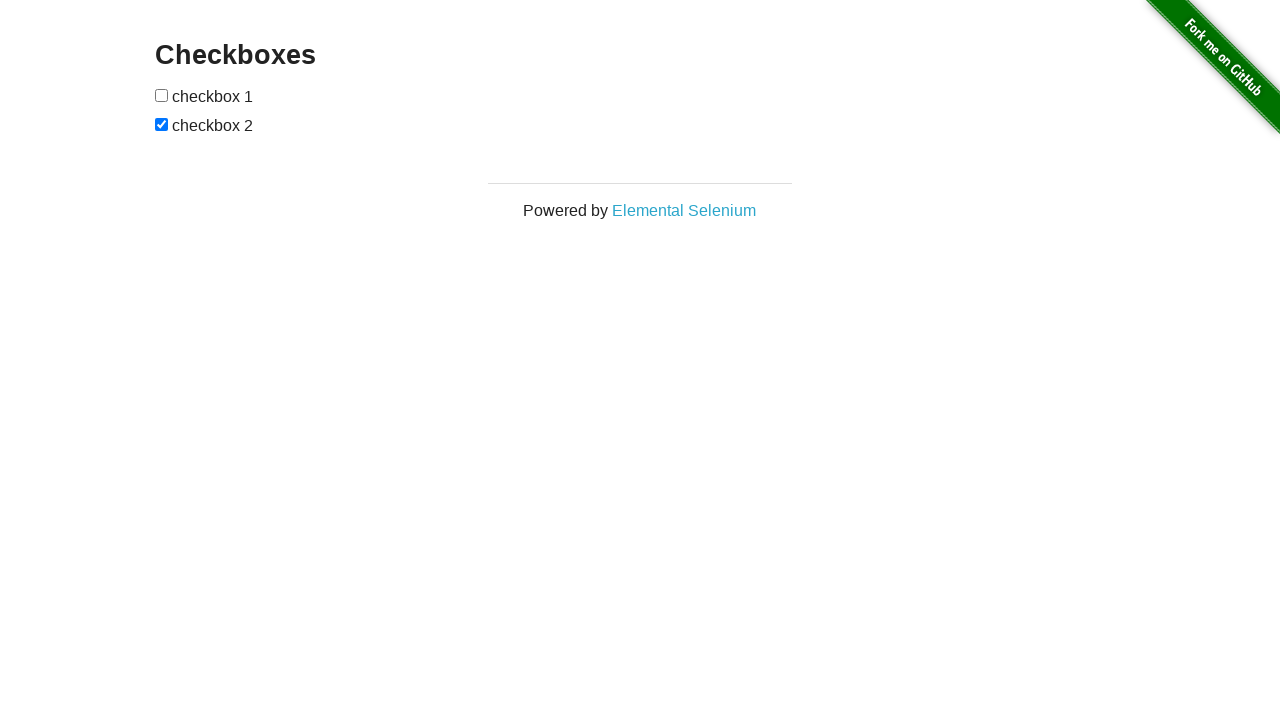

Clicked the first checkbox to toggle its state at (162, 95) on (//*[@type='checkbox'])[1]
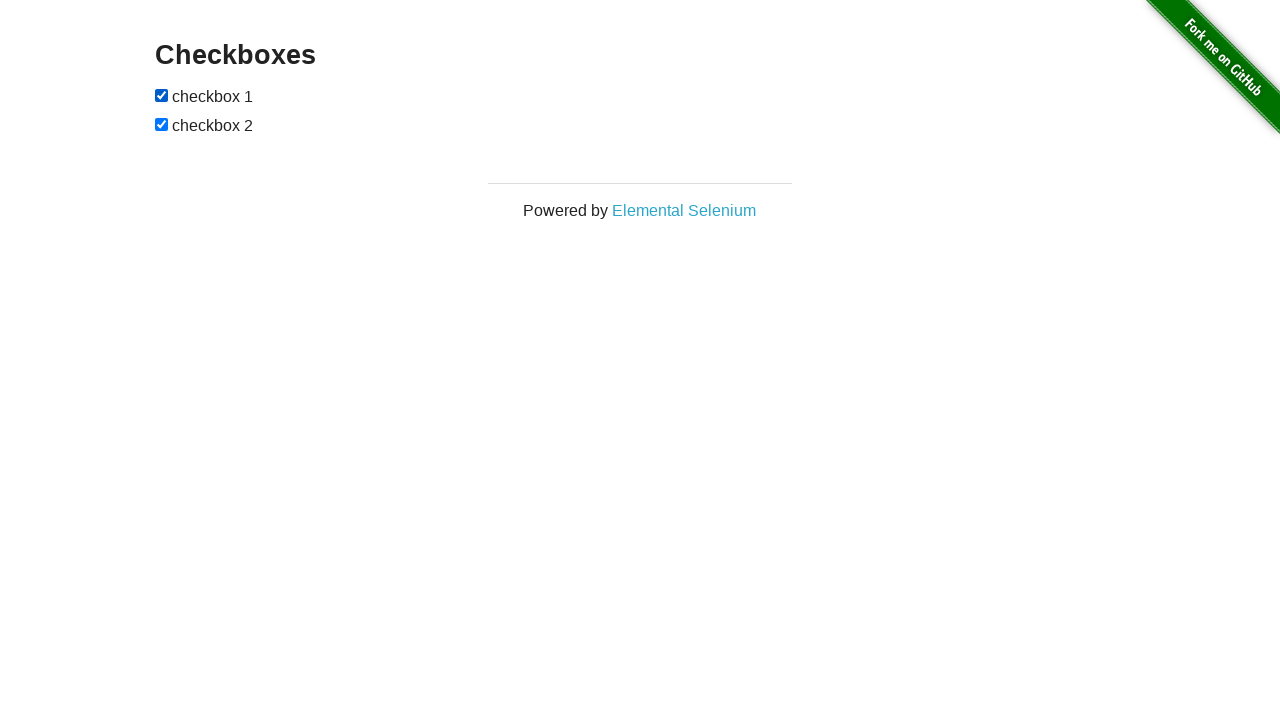

Verified checkbox state after click: True
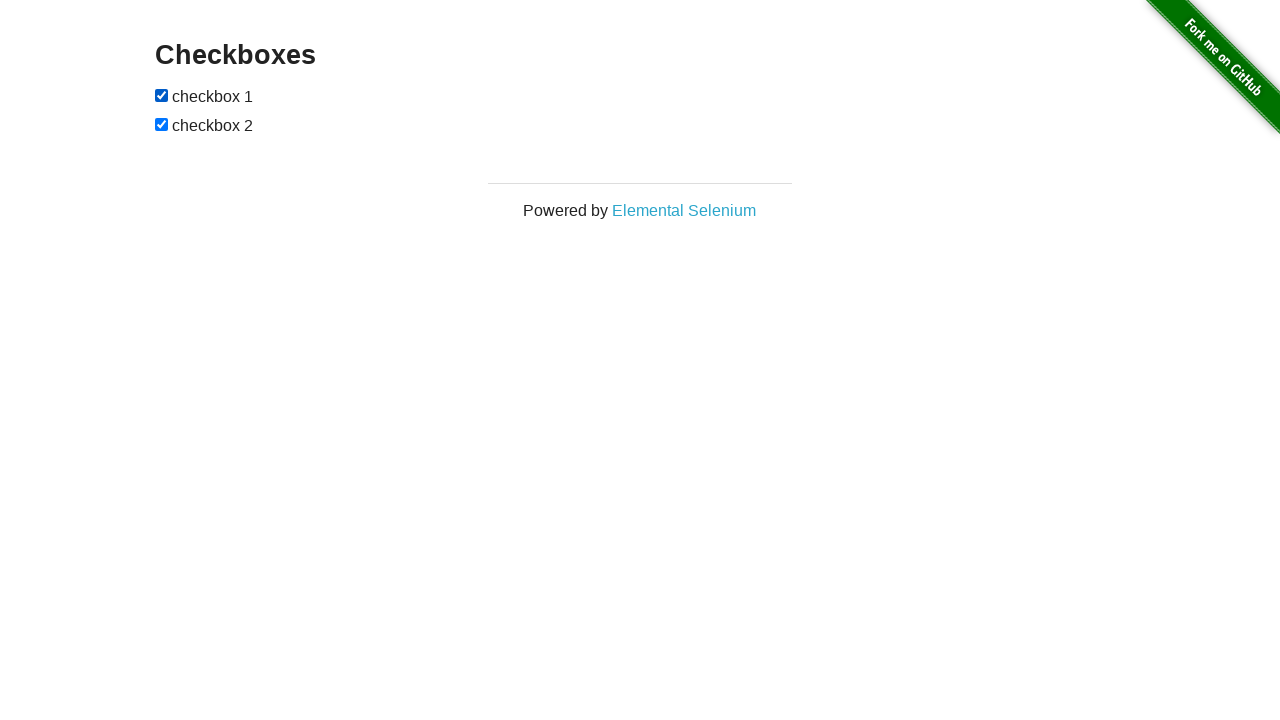

Verified checkbox is enabled: True
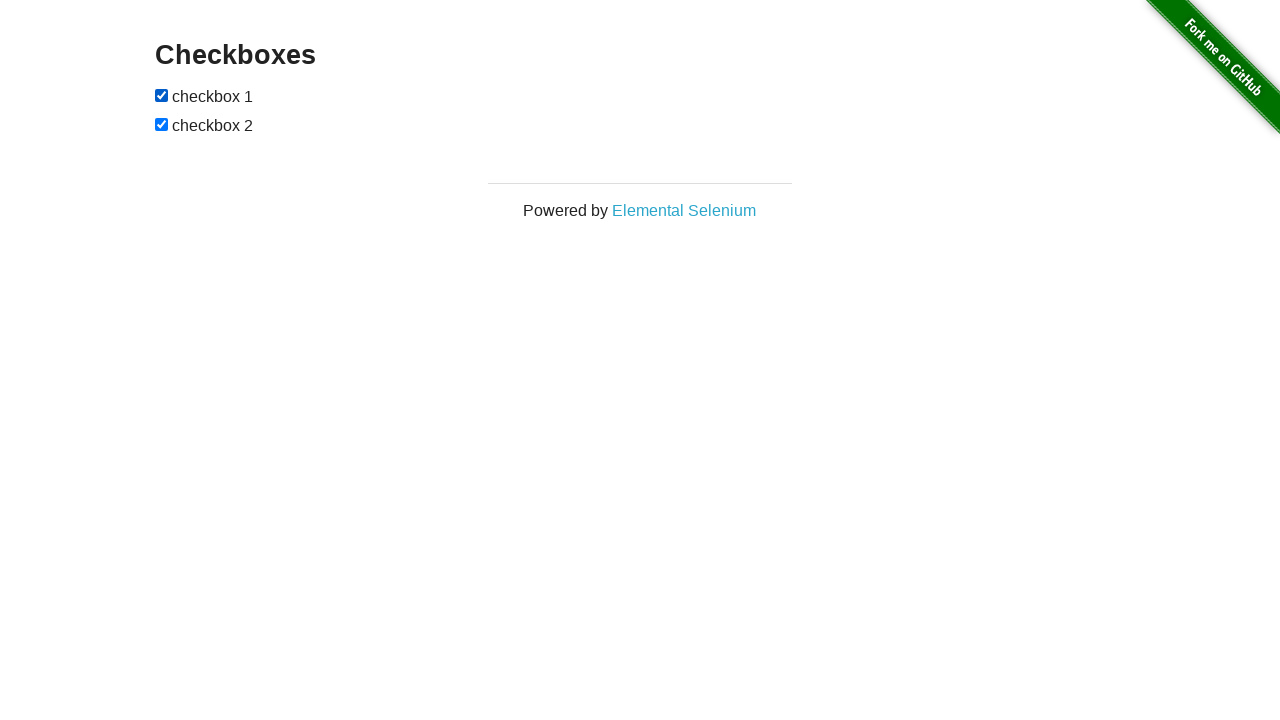

Verified checkbox is visible: True
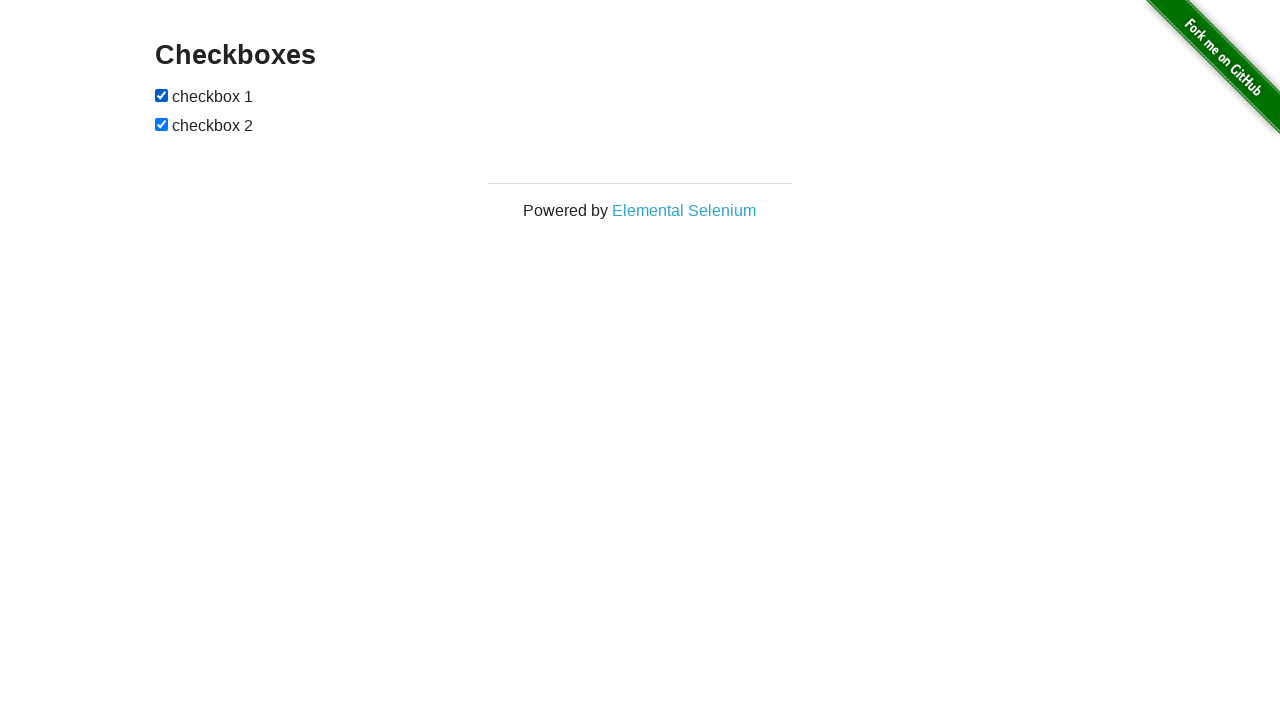

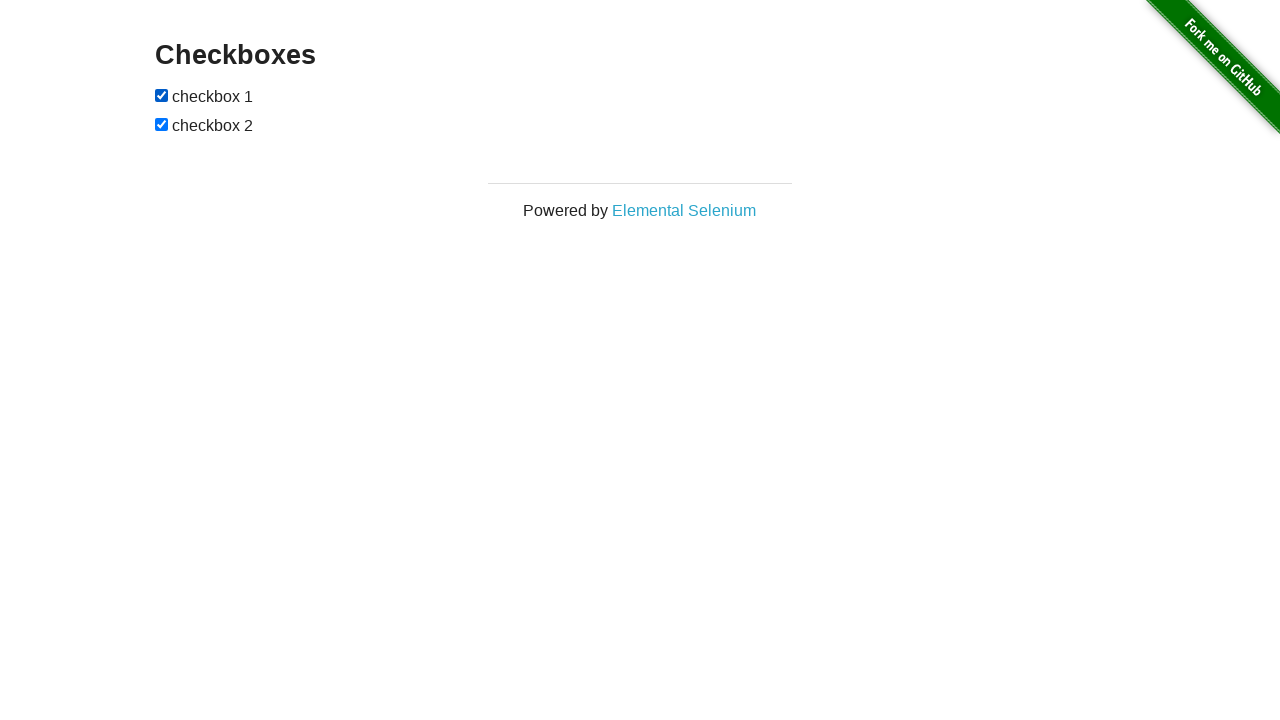